Tests JavaScript confirmation alert handling by clicking a button to trigger an alert, dismissing the confirmation dialog, and verifying the result message is displayed.

Starting URL: https://training-support.net/webelements/alerts

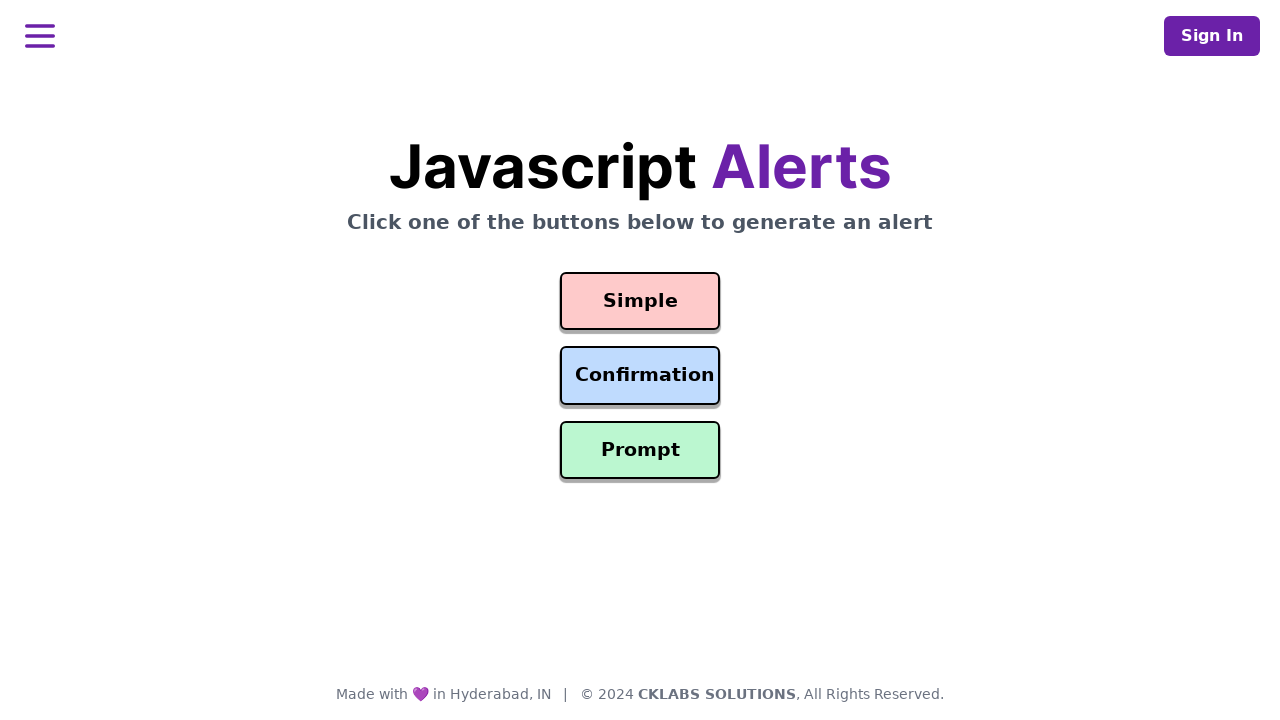

Clicked confirmation button to trigger alert at (640, 376) on #confirmation
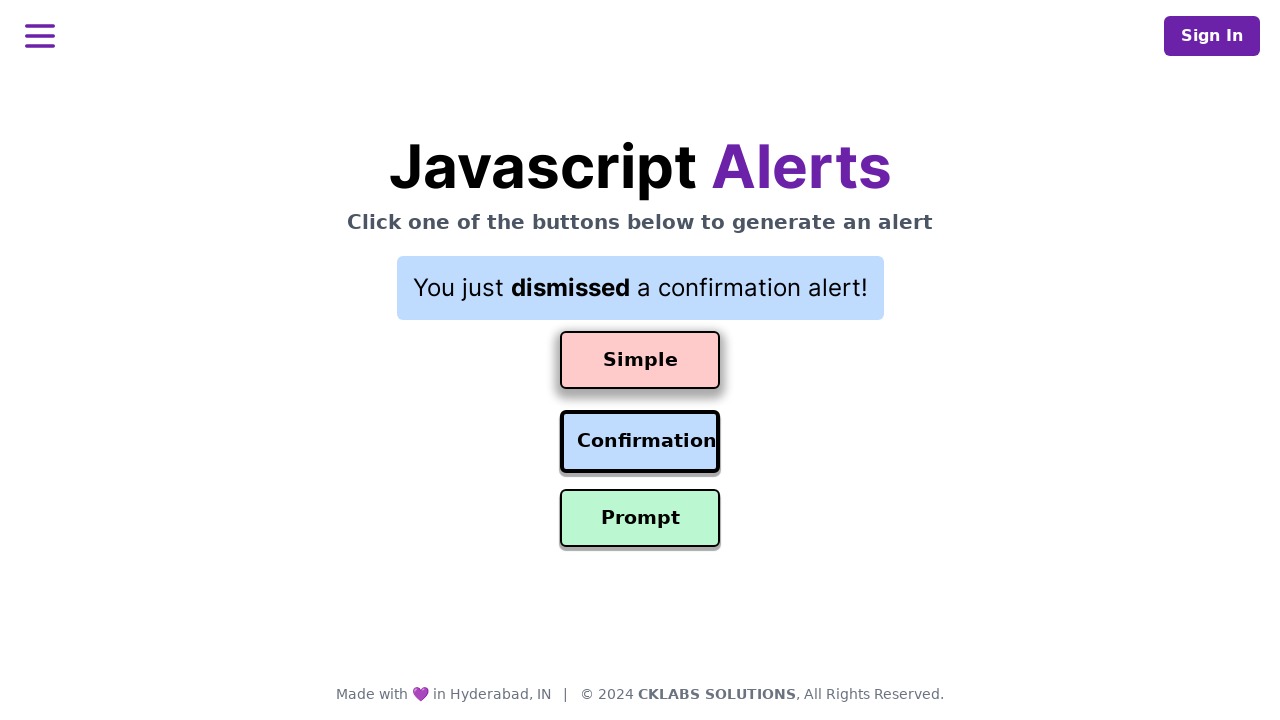

Set up dialog handler to dismiss confirmation
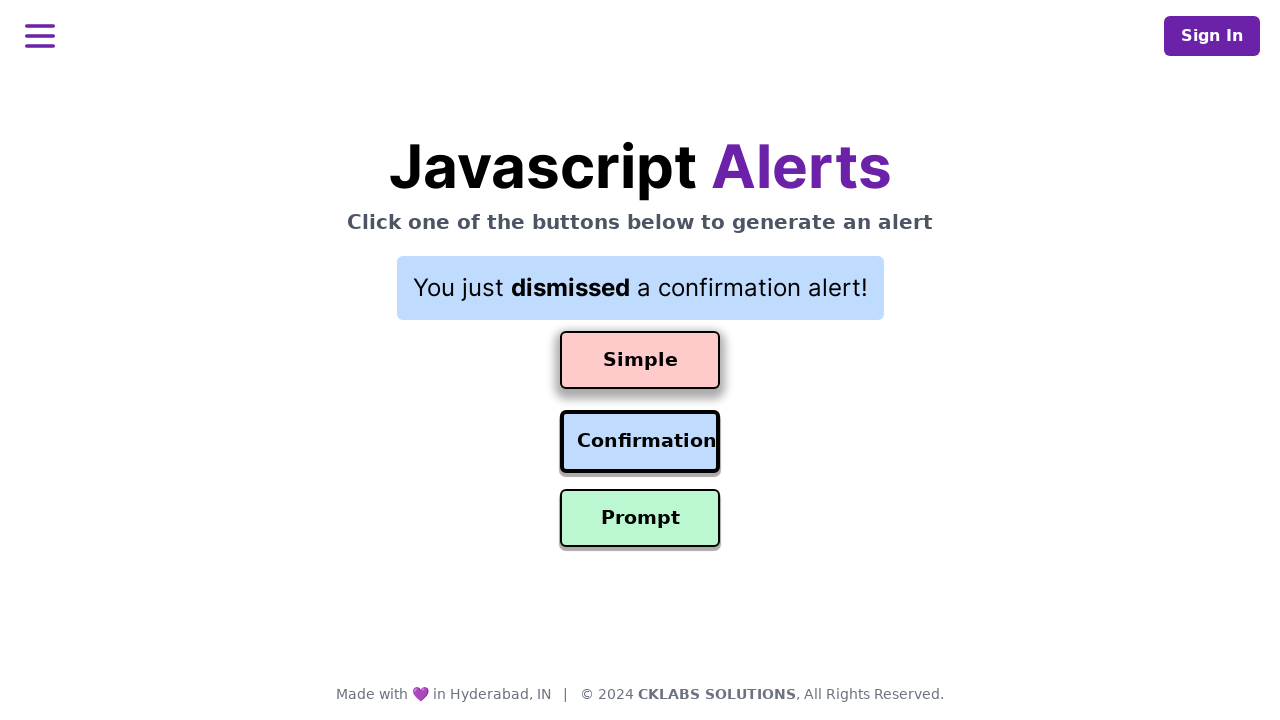

Result message element is displayed after dismissing alert
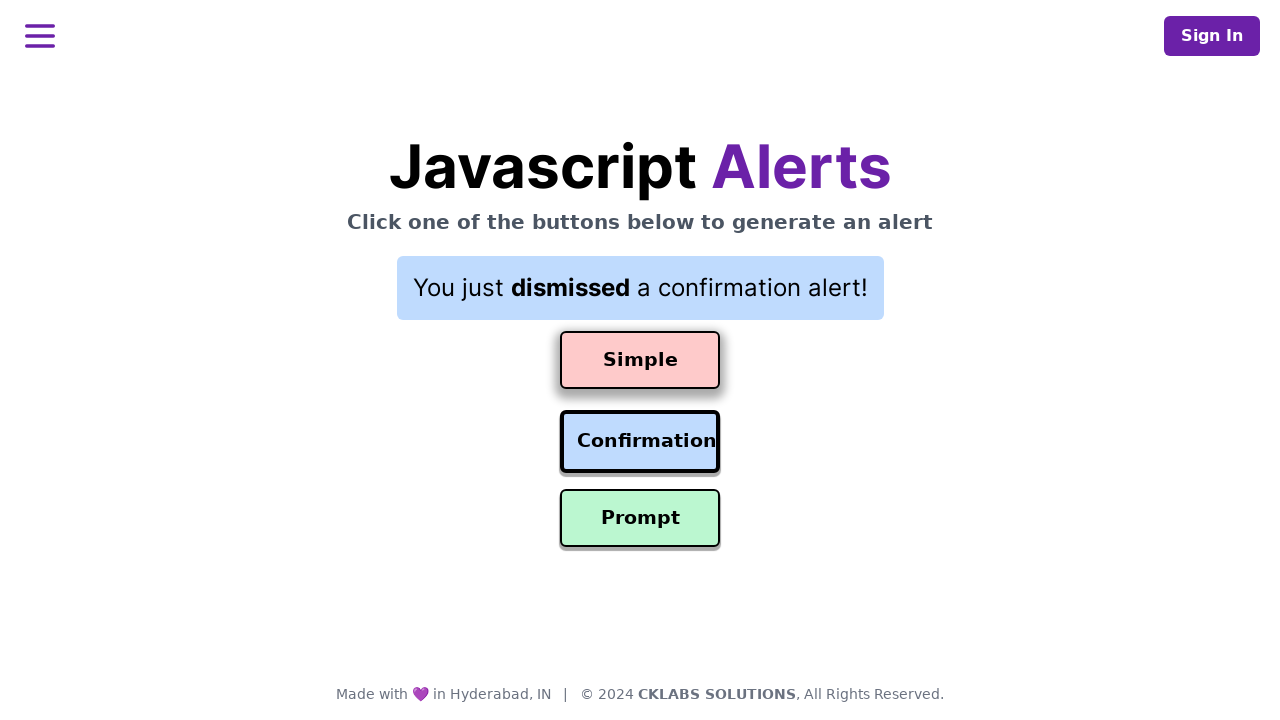

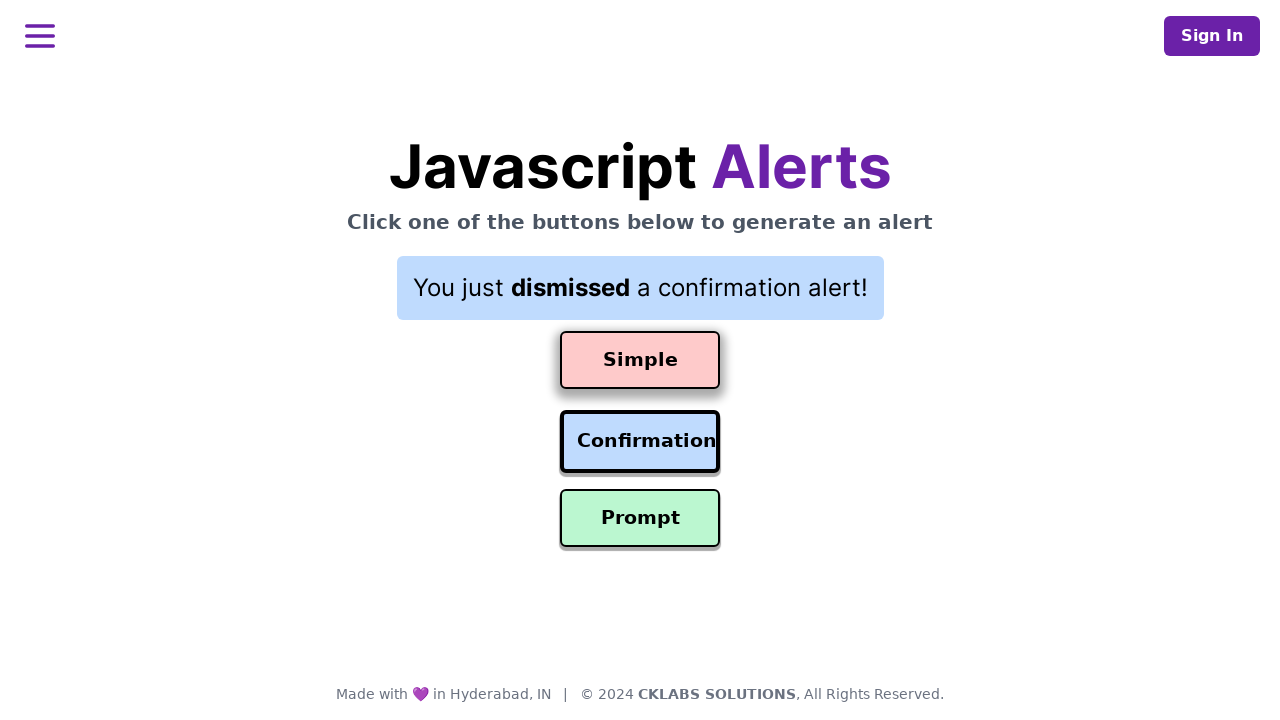